Tests adding a record to a web table by filling in name, age, and selecting a country from a dropdown, then clicking the Add Record button.

Starting URL: https://claruswaysda.github.io/addRecordWebTable.html

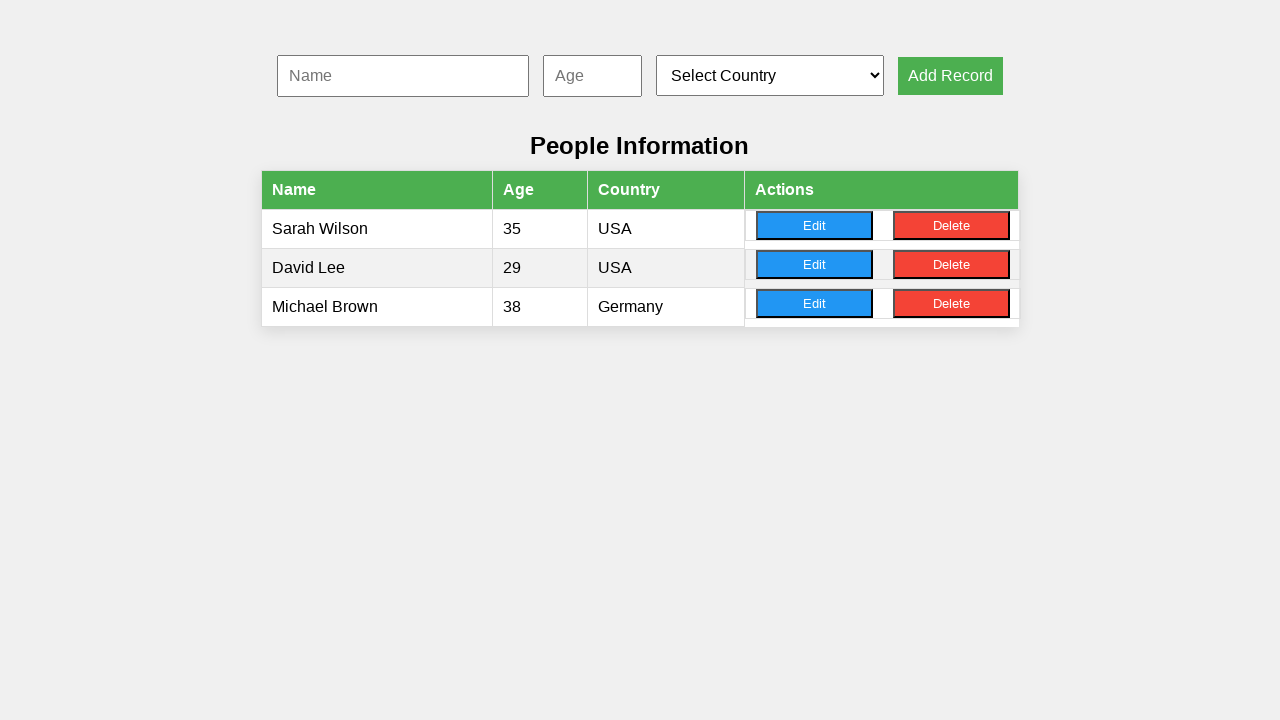

Filled name field with 'John Doe' on #nameInput
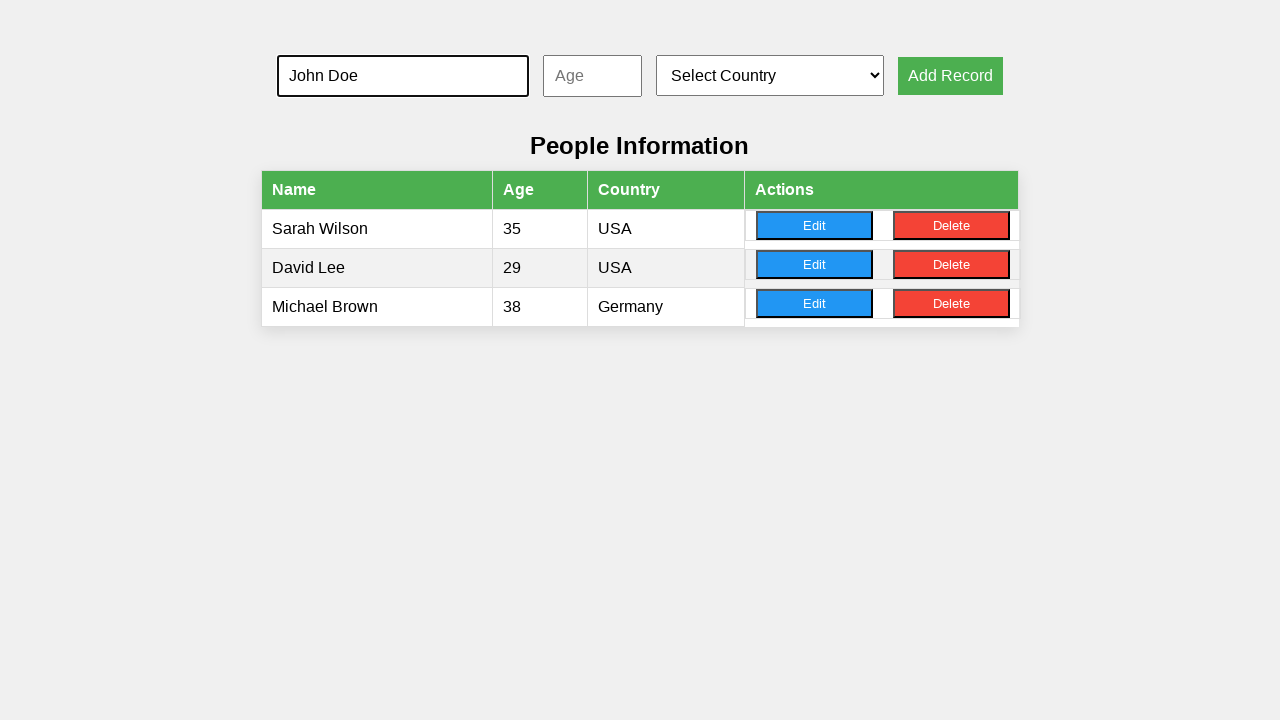

Filled age field with '23' on #ageInput
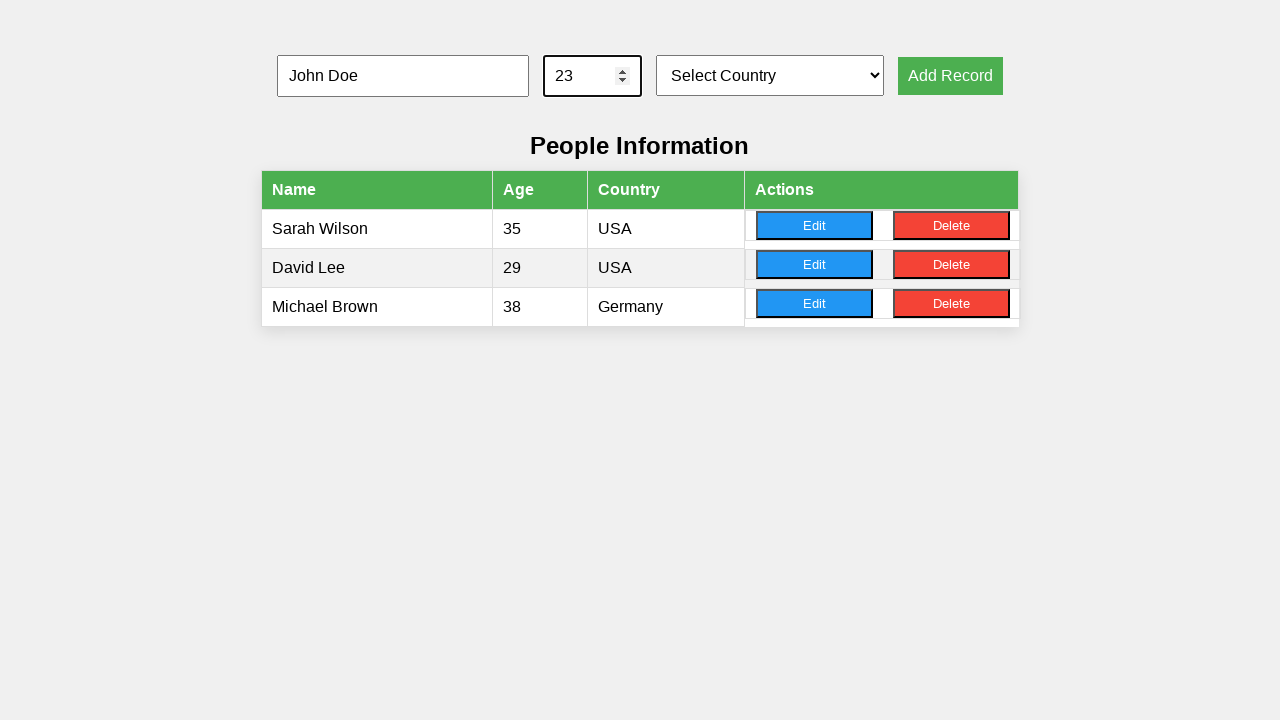

Selected 'Canada' from country dropdown on #countrySelect
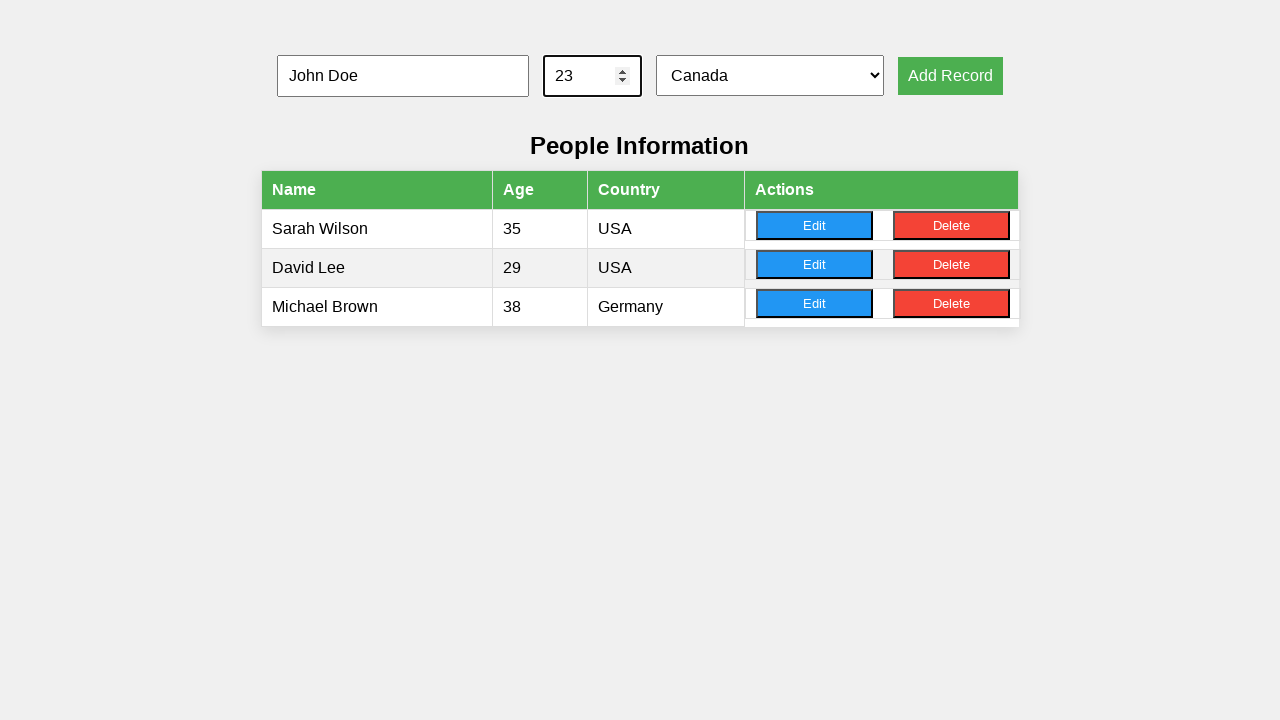

Clicked Add Record button to submit the form at (950, 76) on xpath=//*[.='Add Record']
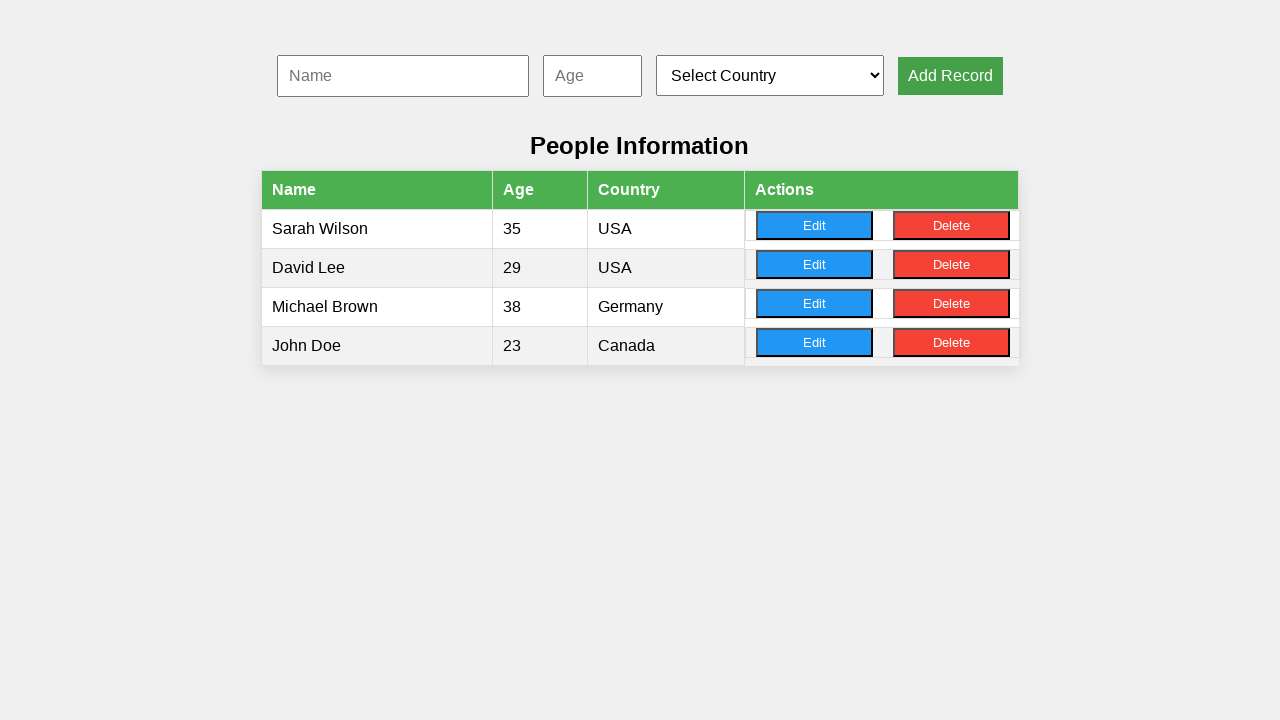

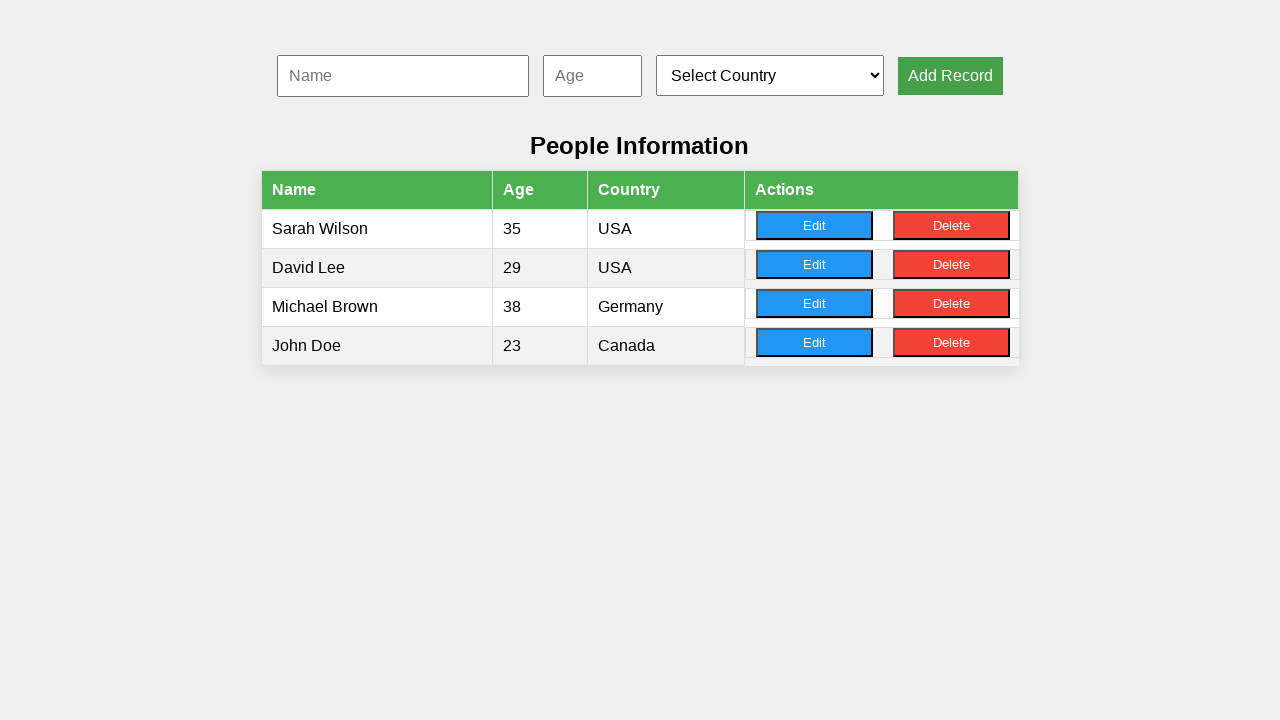